Tests waitUntil functionality by clicking a button and waiting until a checkbox no longer exists

Starting URL: https://the-internet.herokuapp.com/dynamic_controls

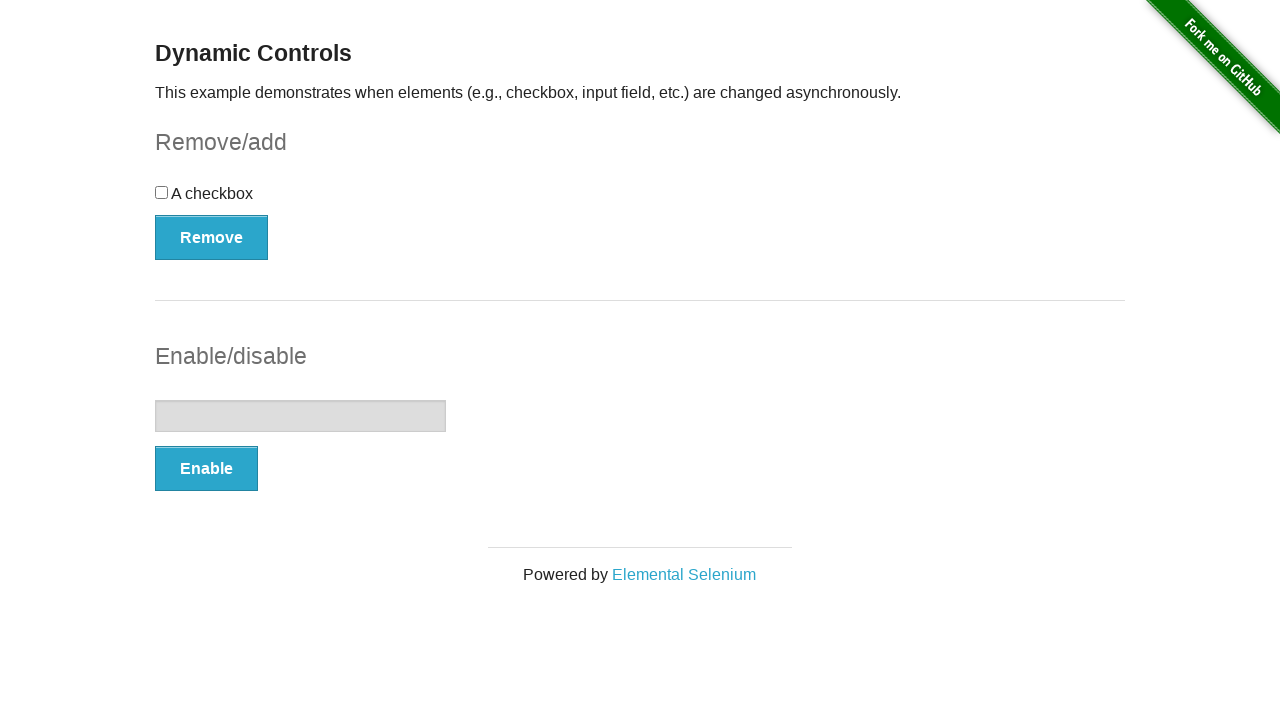

Clicked the checkbox example button at (212, 237) on #checkbox-example button
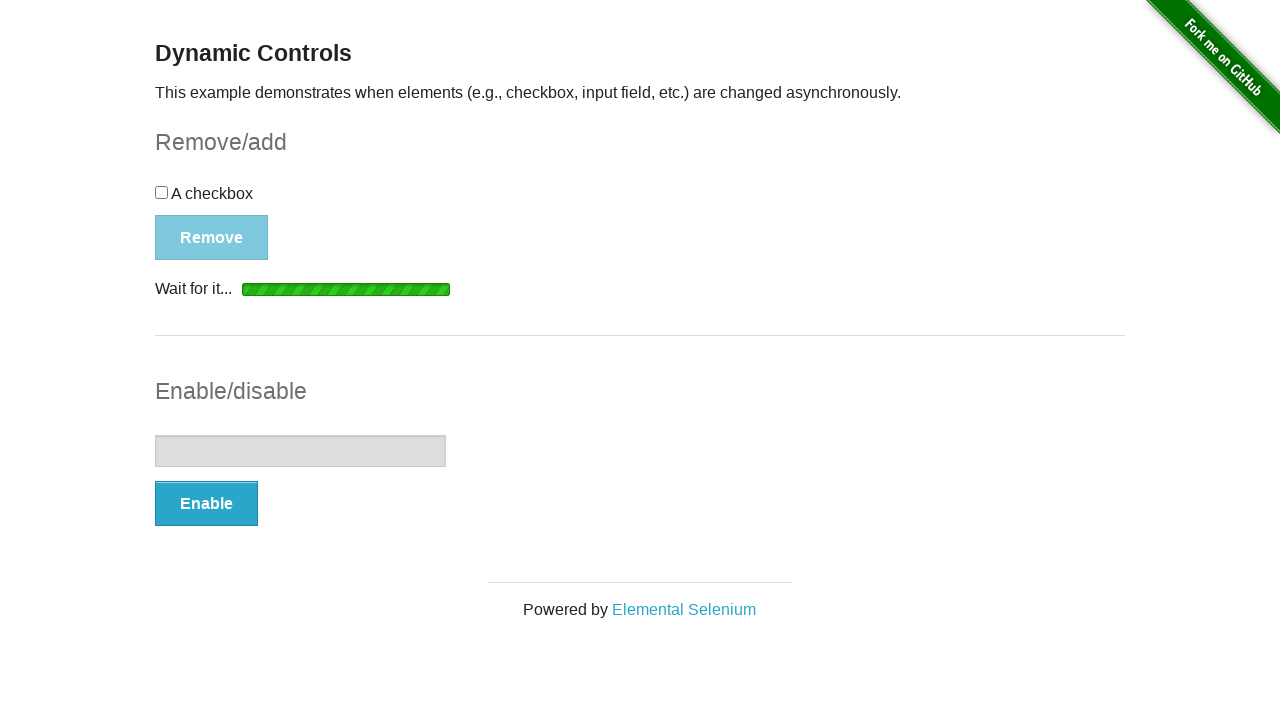

Waited until checkbox no longer exists (detached)
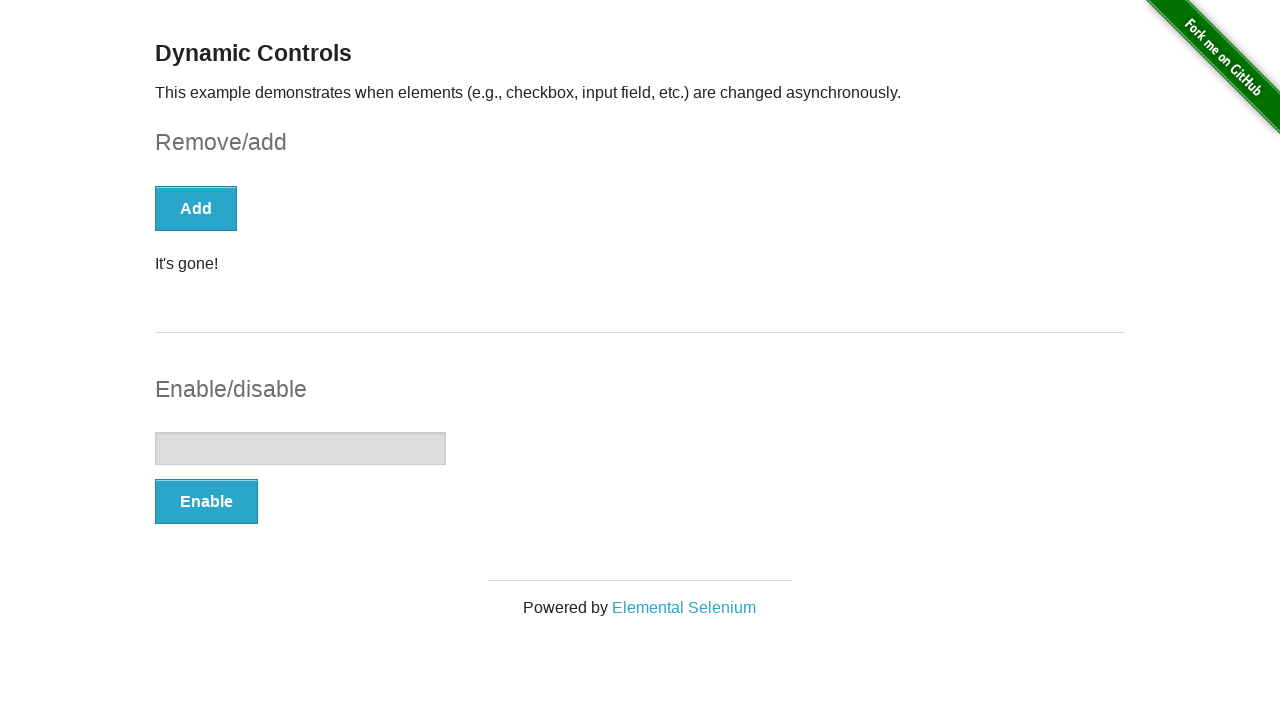

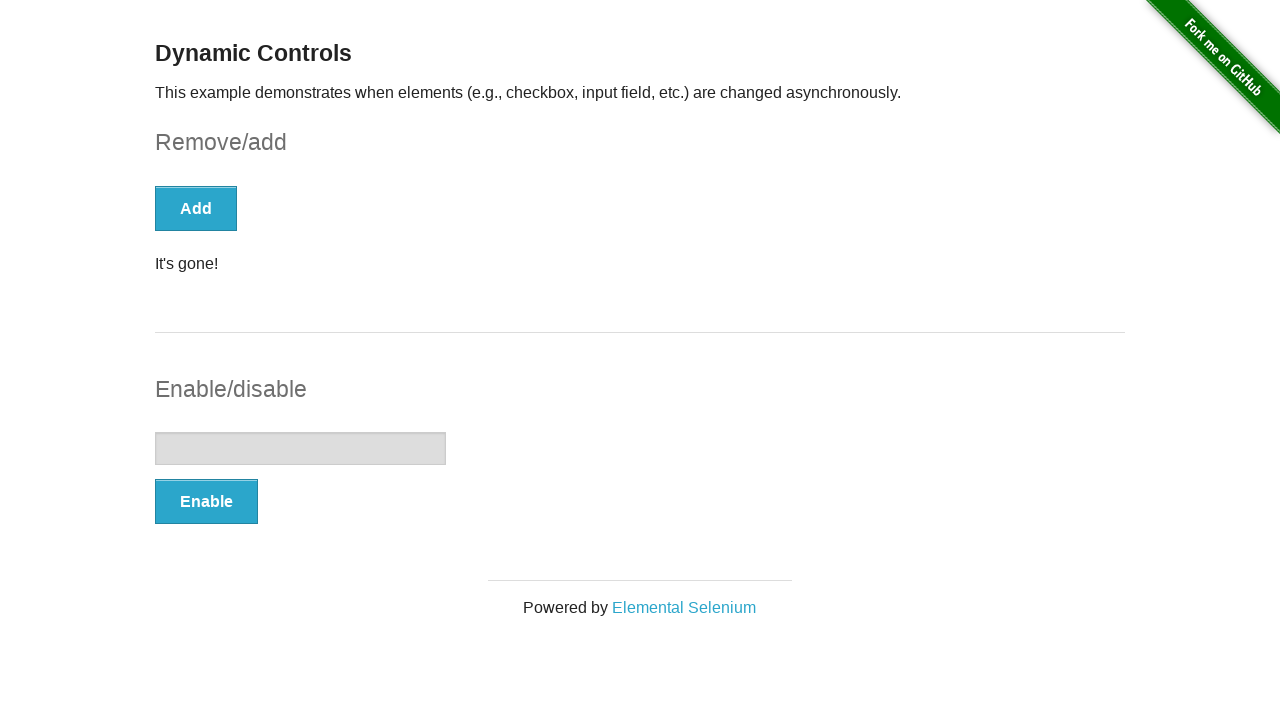